Tests a simple form by filling in a first name field on a test blog page

Starting URL: http://only-testing-blog.blogspot.in/2013/11/new-test.html

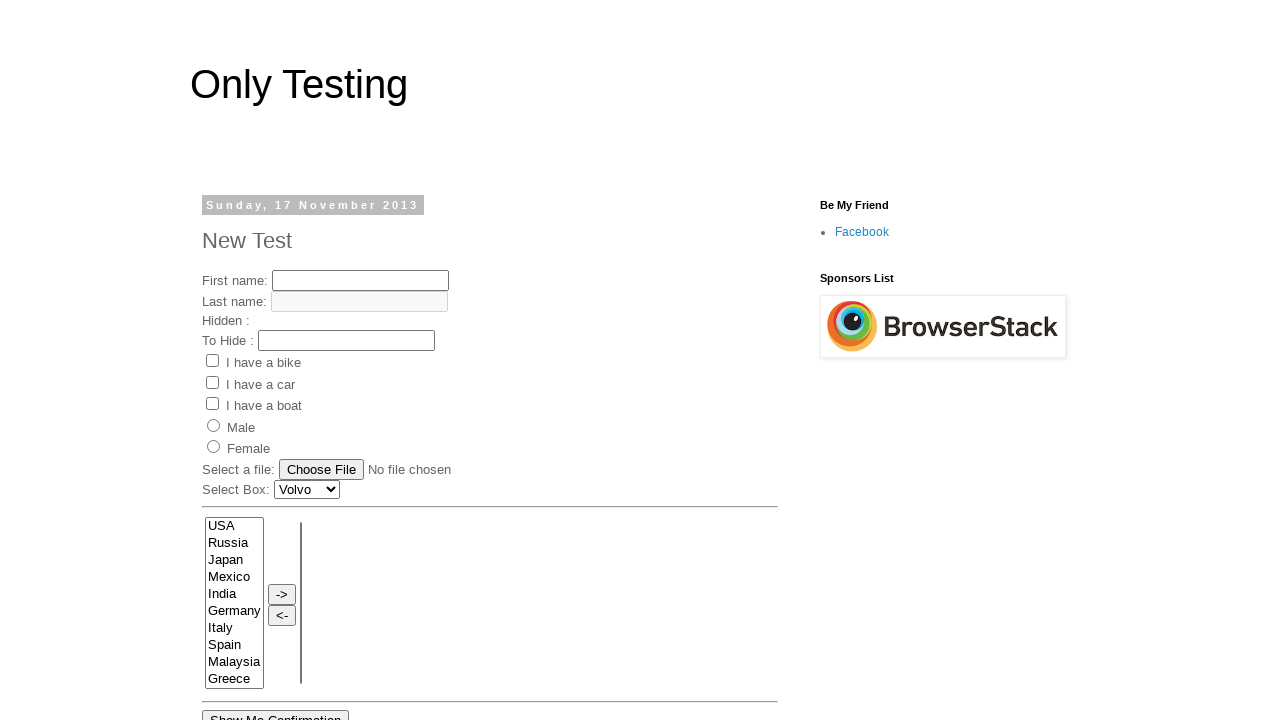

Filled first name field with 'junittest1 executed' on input[name='fname']
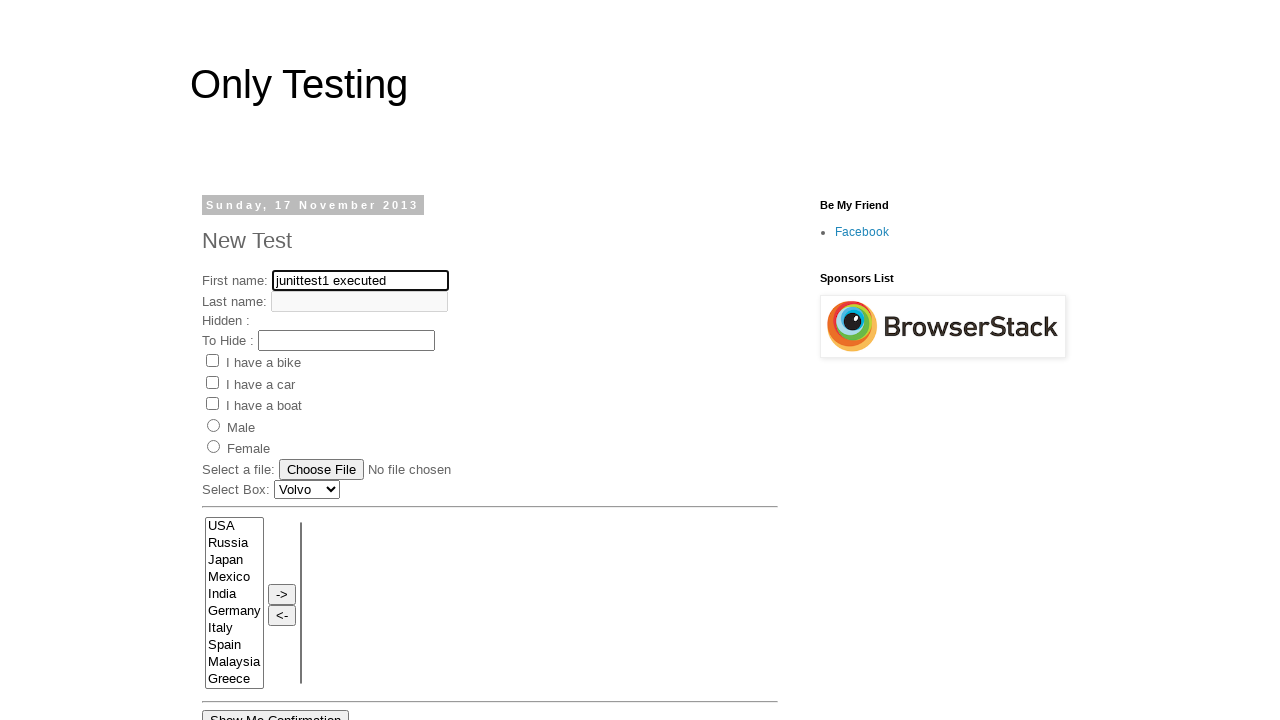

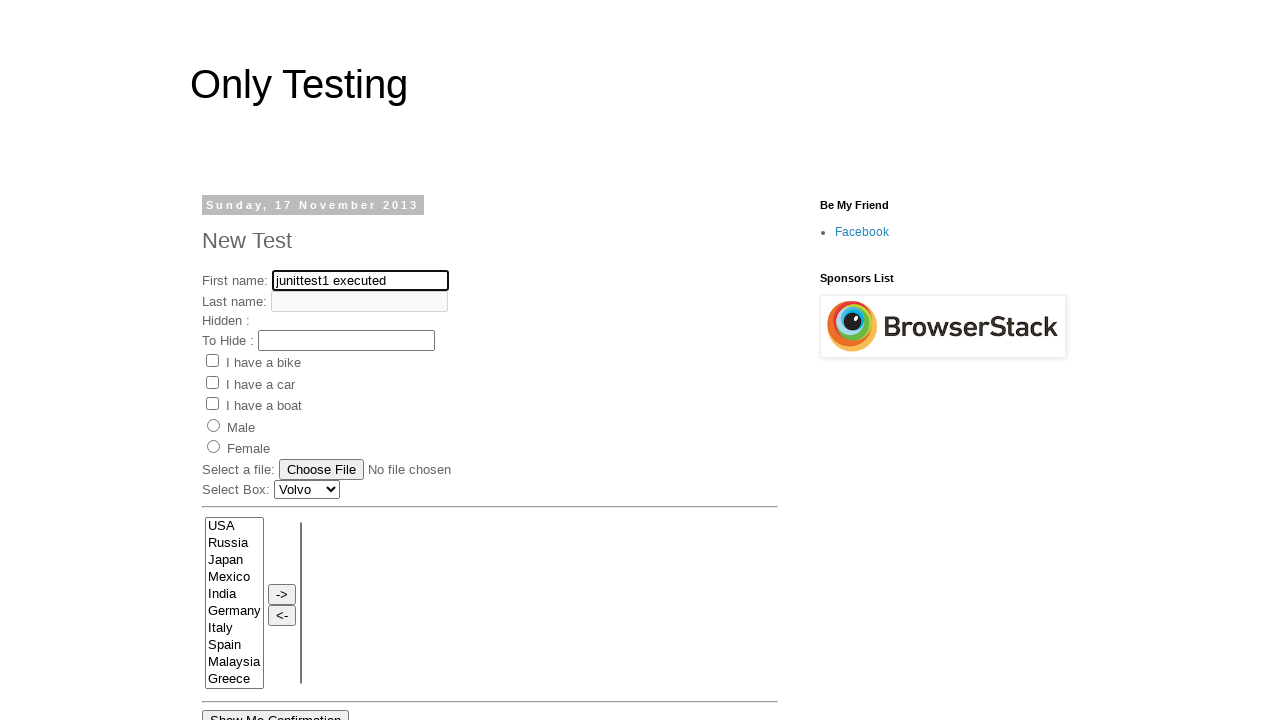